Navigates to the Calley lifetime offer page and sets viewport to 1366x768 resolution to verify page loads correctly at this size

Starting URL: https://www.getcalley.com/calley-lifetime-offer/

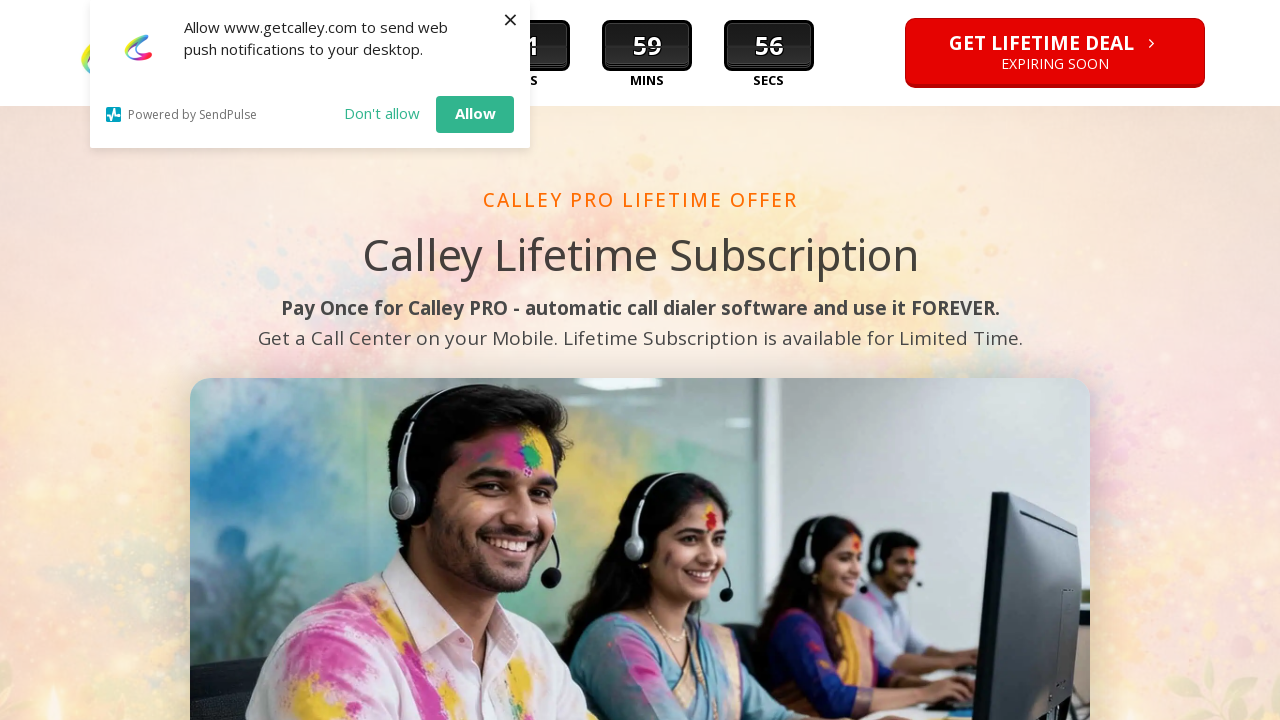

Set viewport to 1366x768 resolution
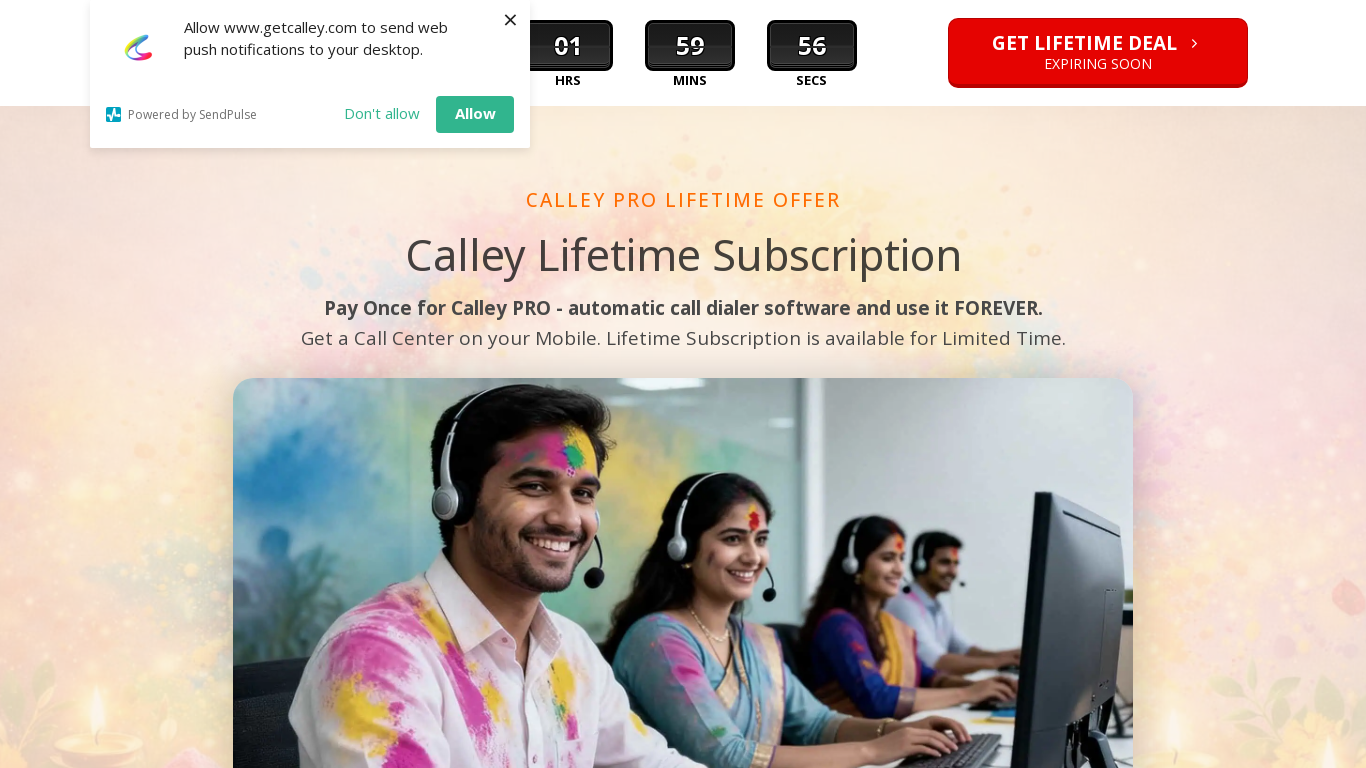

Waited for page to fully load (networkidle)
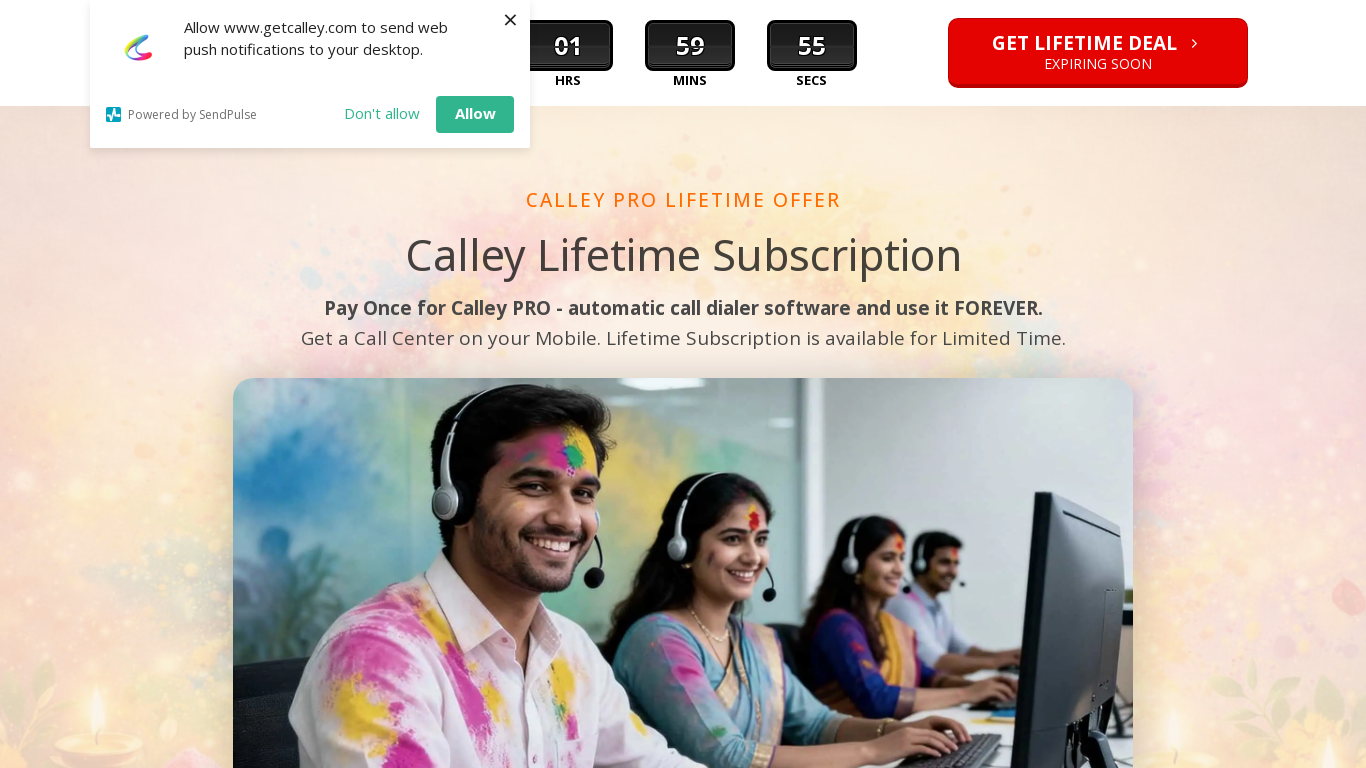

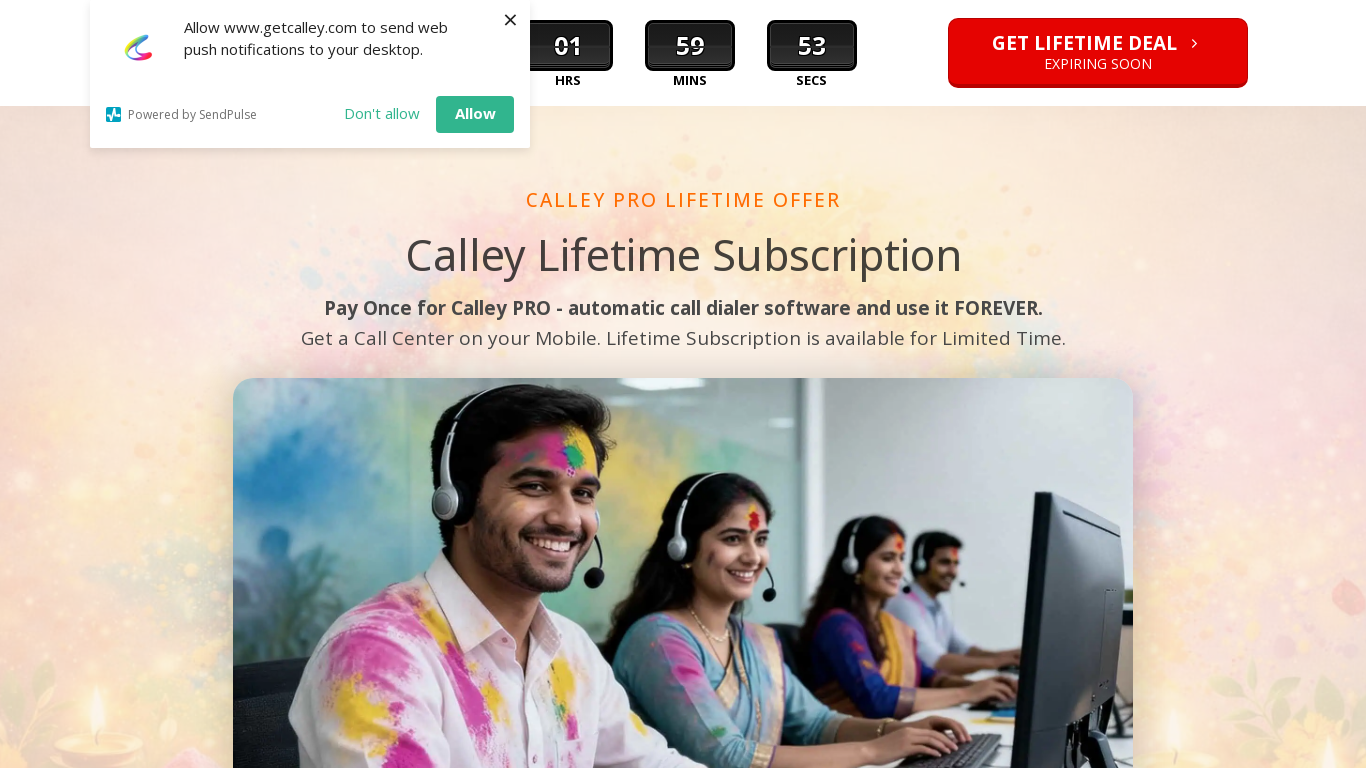